Tests radio button selection functionality by selecting specific radio button options from two different groups (selecting "cheese" from group1 and "beer" from group2)

Starting URL: http://www.echoecho.com/htmlforms10.htm

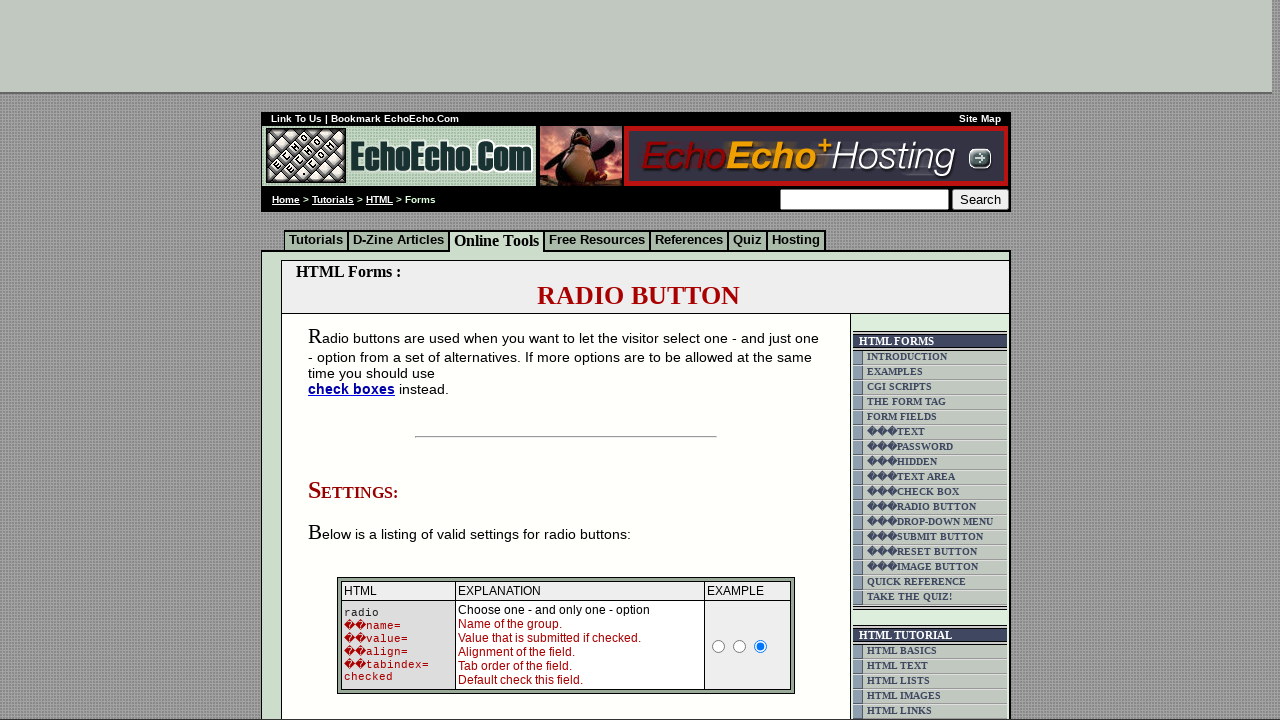

Waited for radio buttons to load on the page
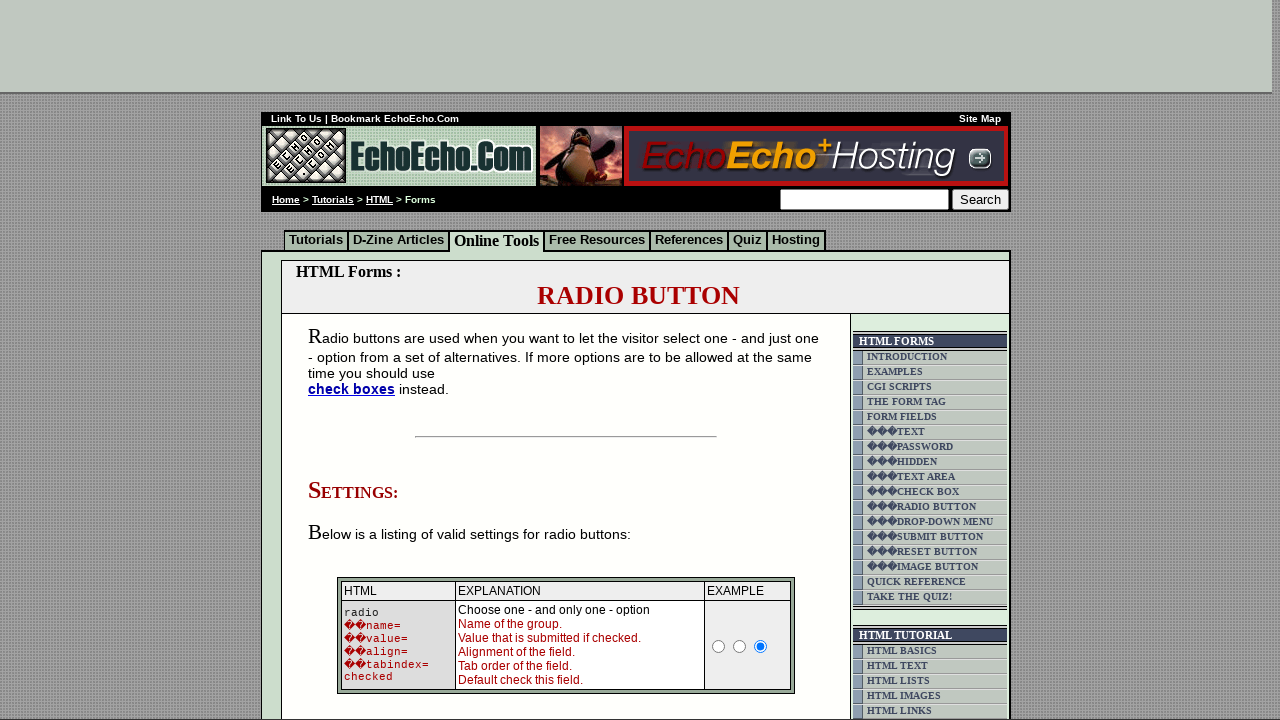

Selected 'Cheese' radio button from group1 at (356, 360) on input[name='group1'][value='Cheese']
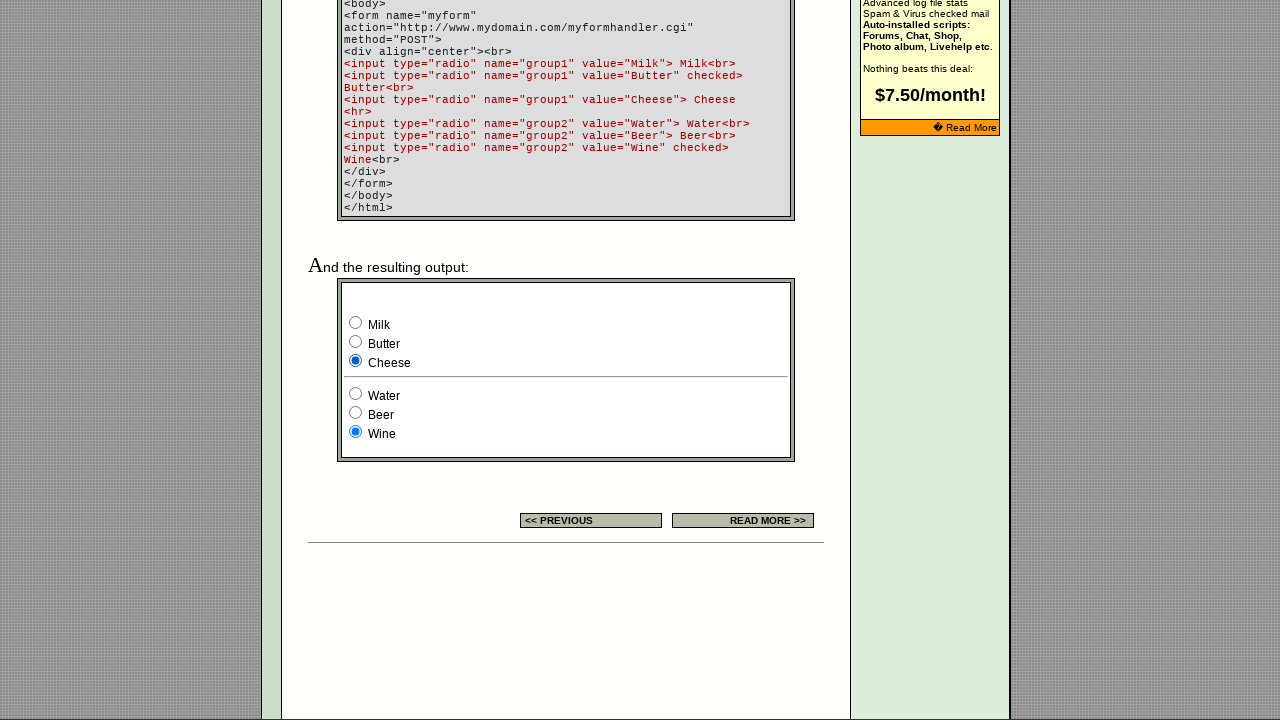

Selected 'Beer' radio button from group2 at (356, 412) on input[name='group2'][value='Beer']
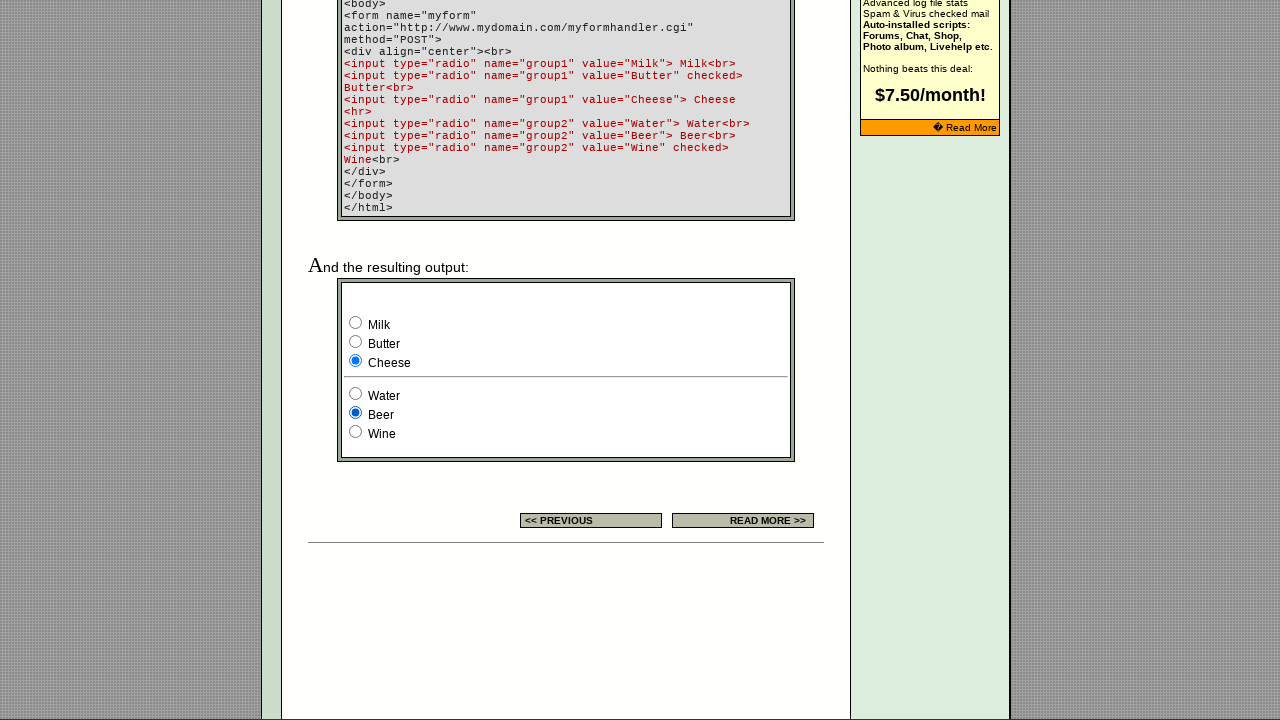

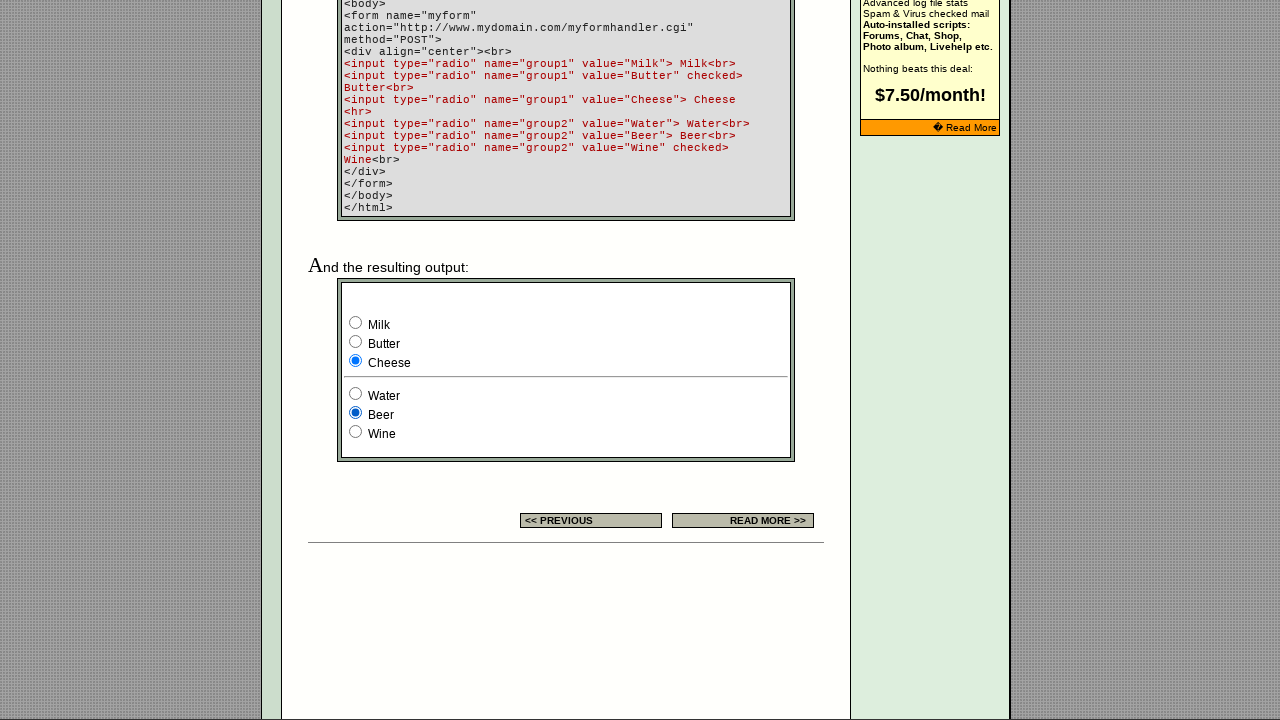